Tests JavaScript execution in browser by navigating to a practice page, scrolling down, and retrieving page URL and title using JavaScript executor

Starting URL: https://selectorshub.com/xpath-practice-page/

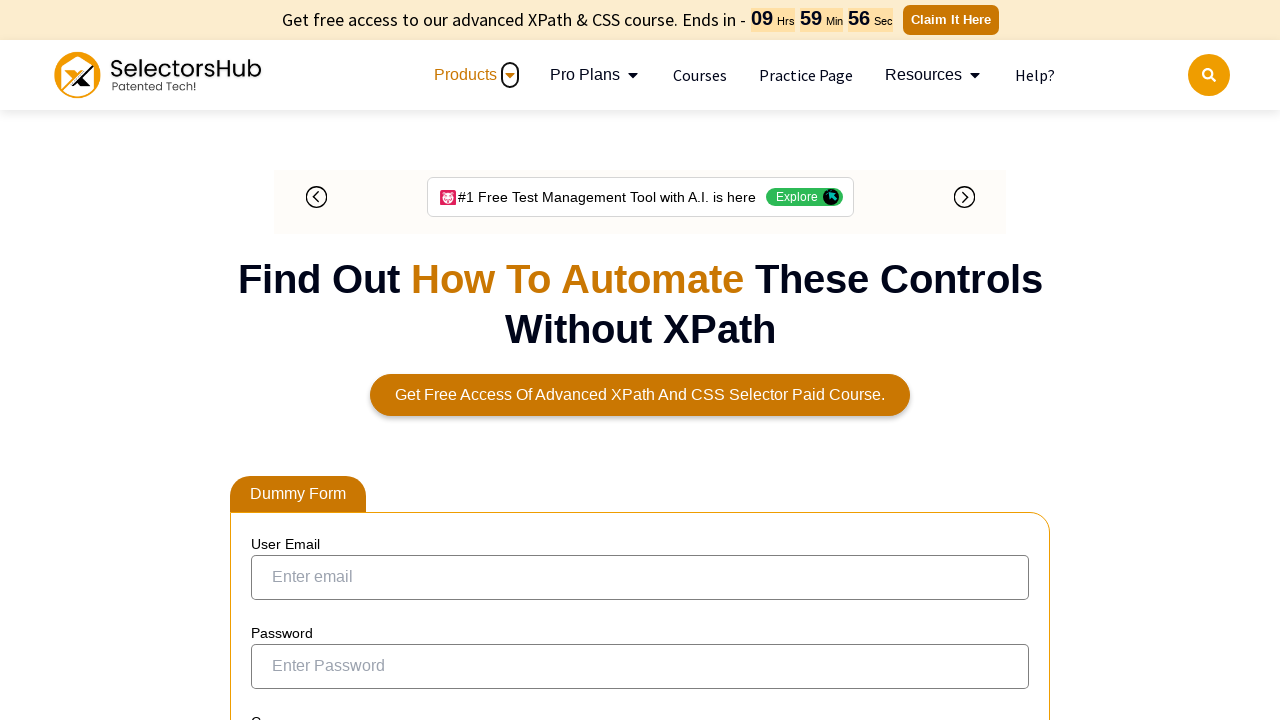

Scrolled down the page by 500 pixels
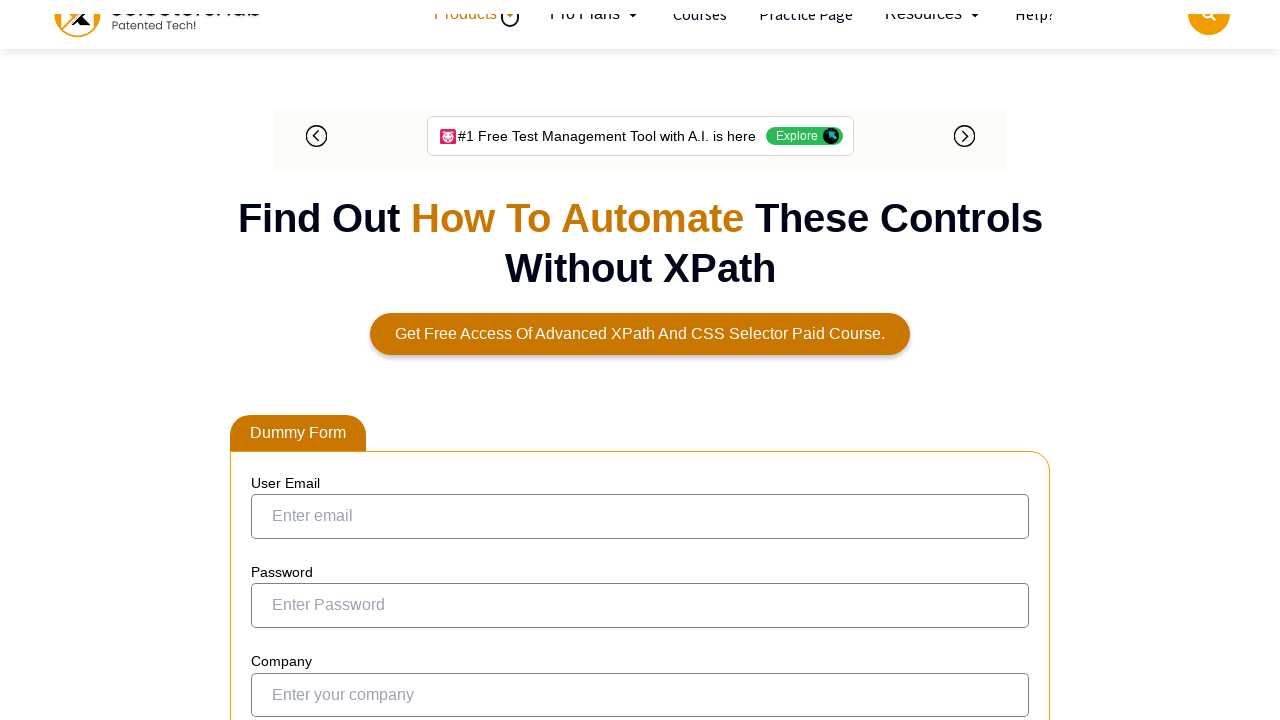

Retrieved page URL using JavaScript executor
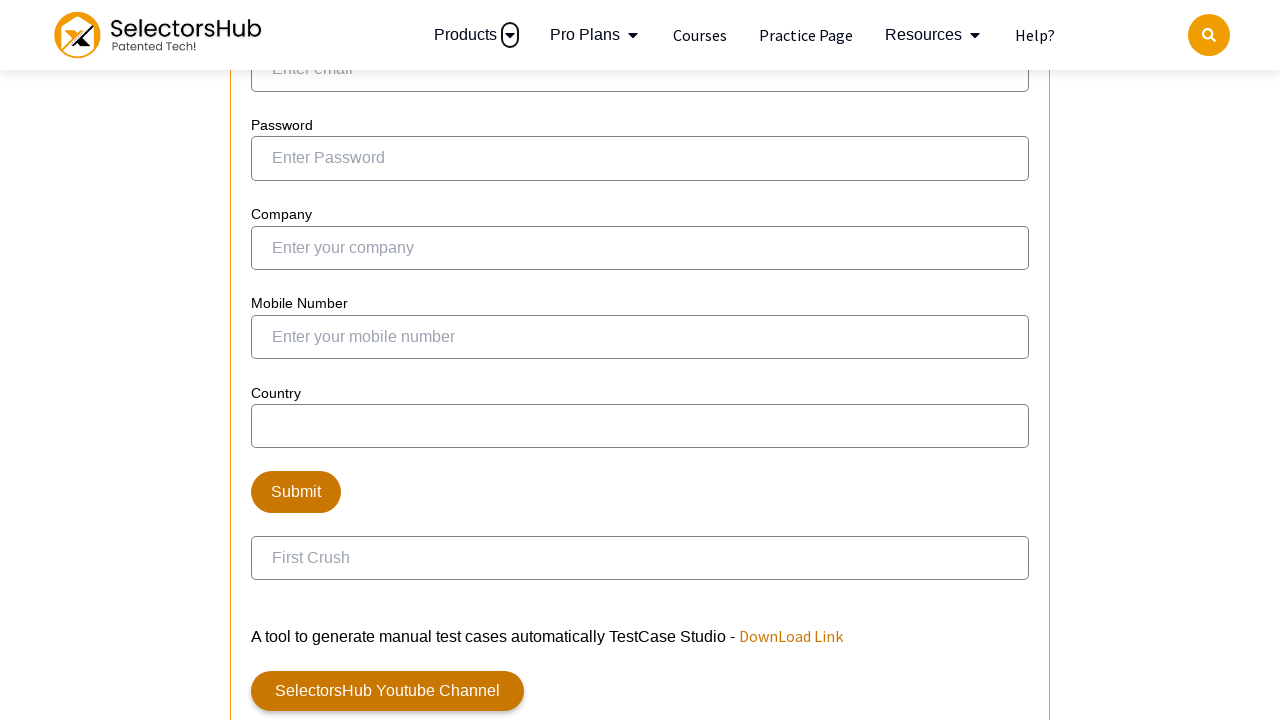

Retrieved page title using JavaScript executor
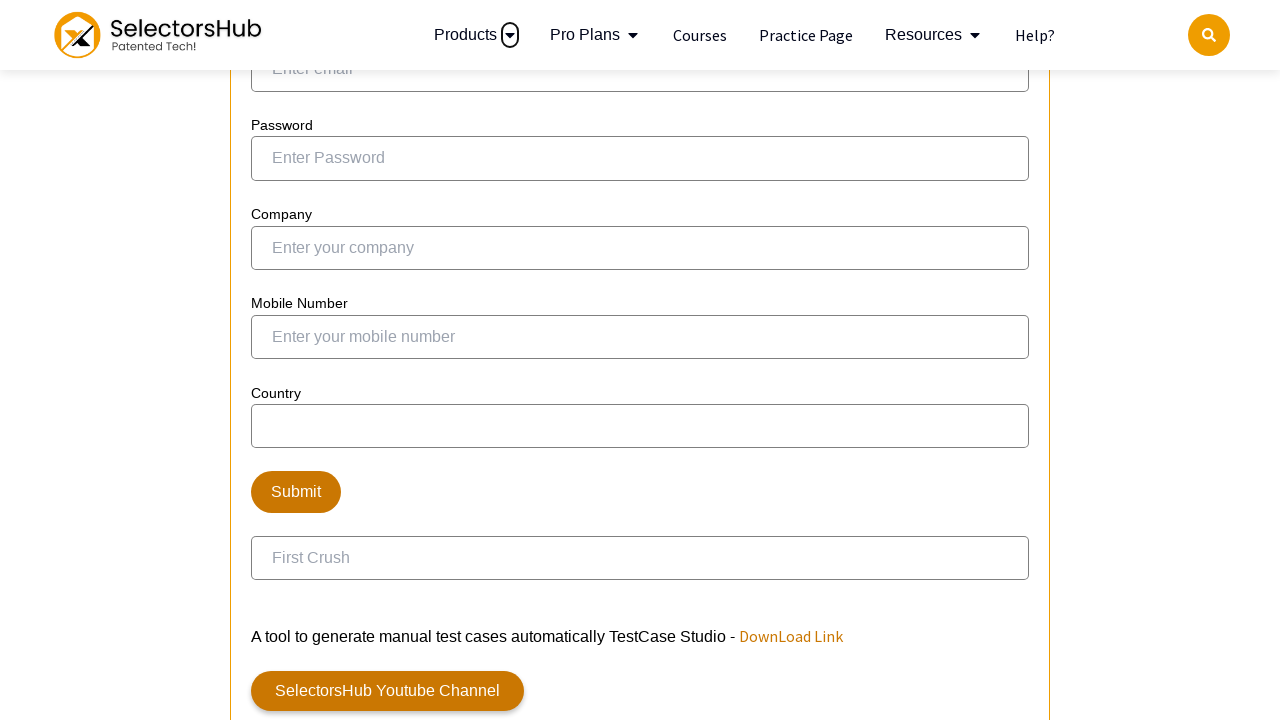

Waited 1 second to observe scroll effect
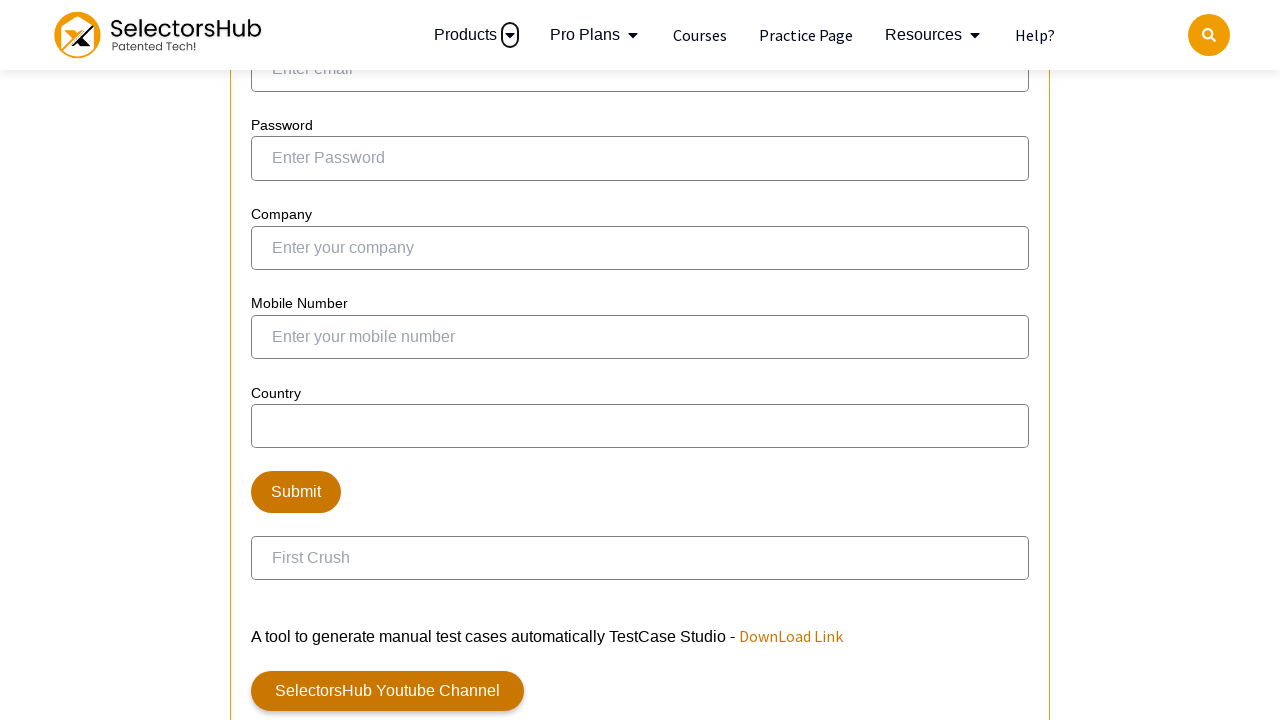

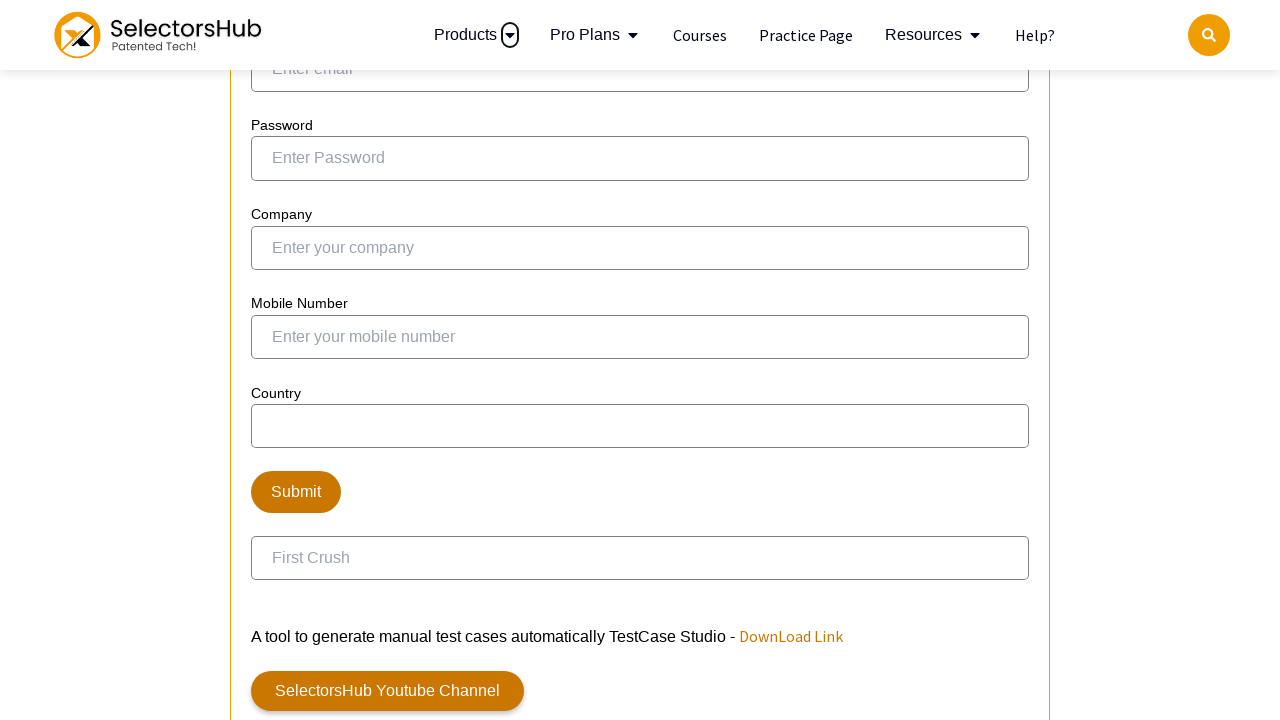